Tests drag and drop functionality using mouse actions to drag element A and drop it on element B

Starting URL: http://the-internet.herokuapp.com/drag_and_drop

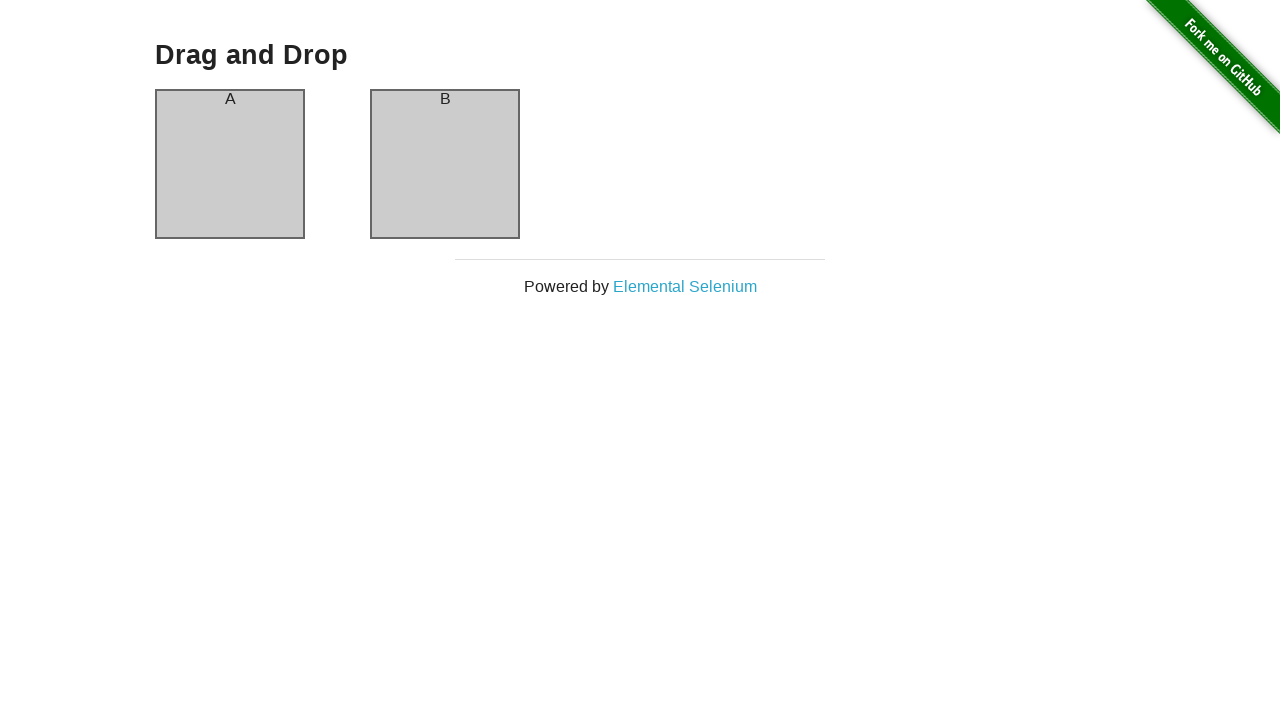

Located element A (column-a) for dragging
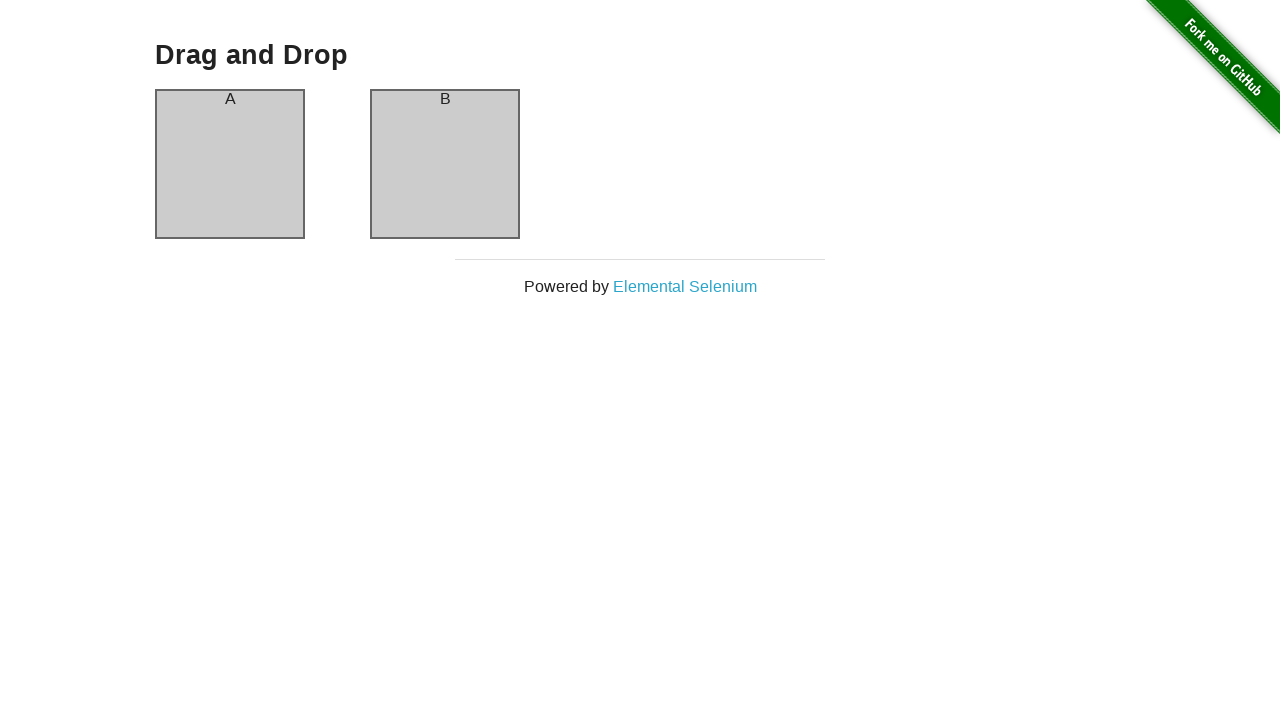

Located element B (column-b) as drop target
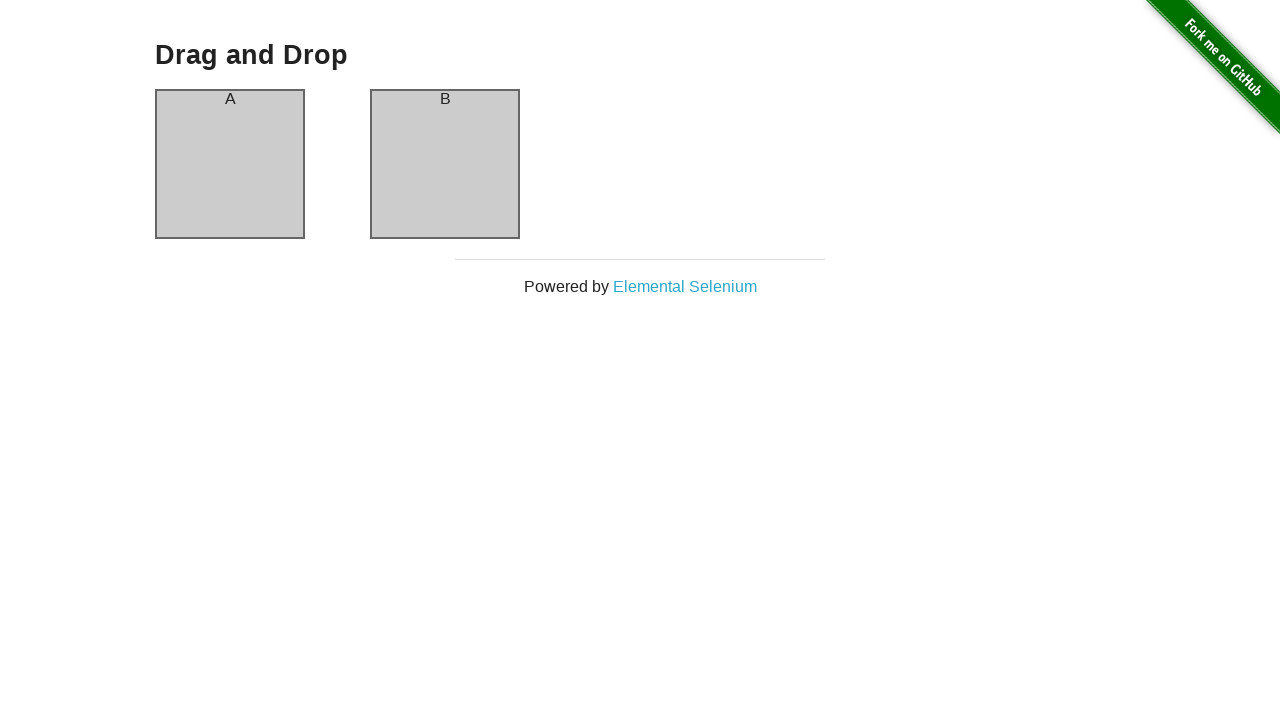

Dragged element A and dropped it on element B at (445, 164)
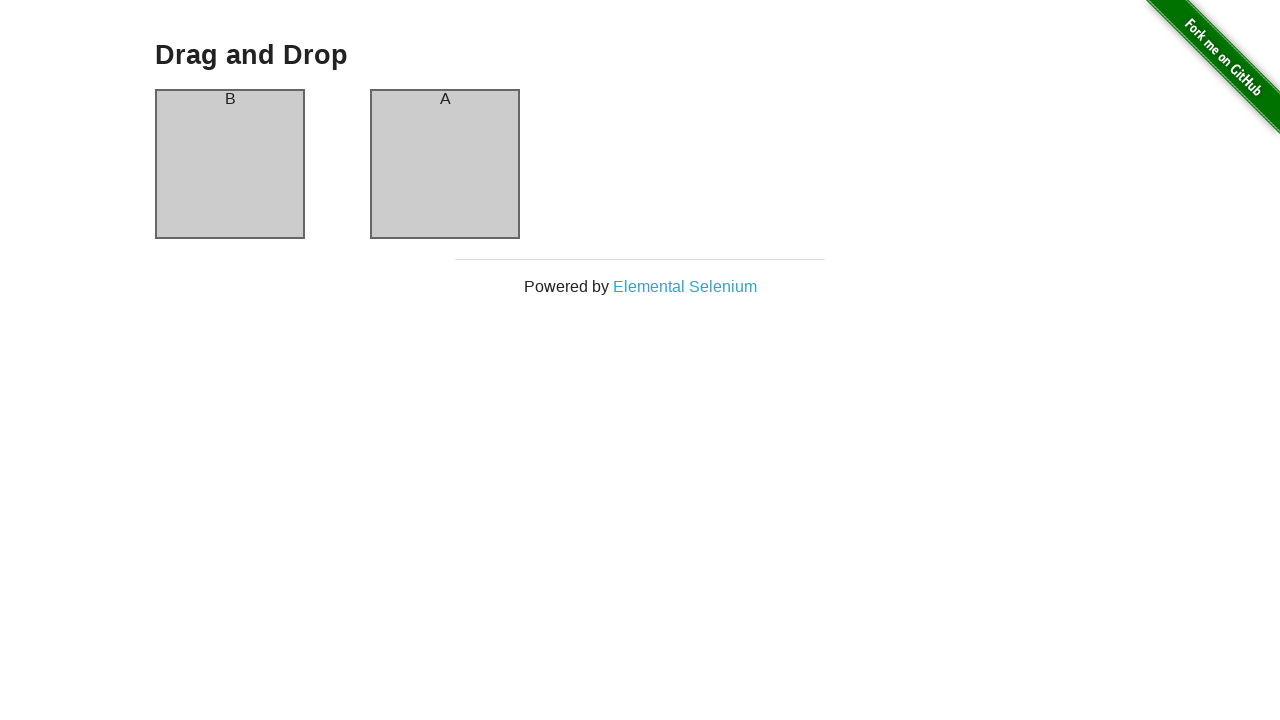

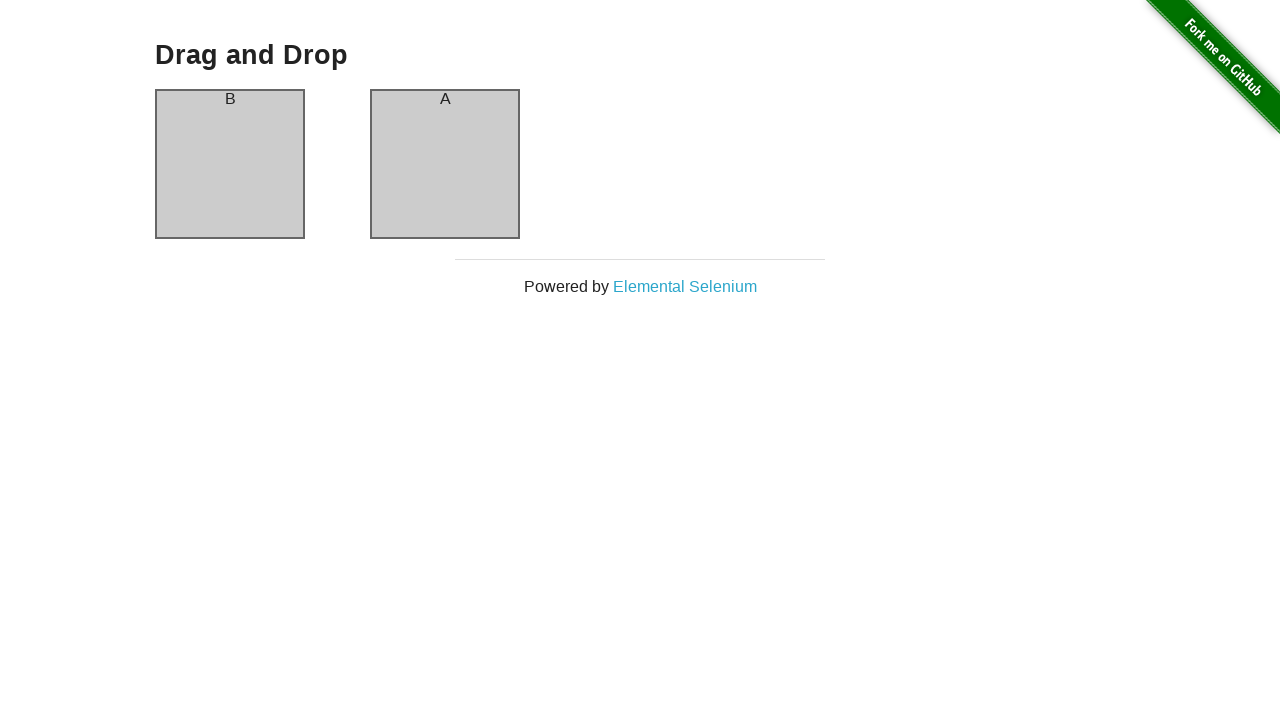